Tests dropdown selection by selecting Option 2 from a dropdown menu

Starting URL: http://the-internet.herokuapp.com/dropdown

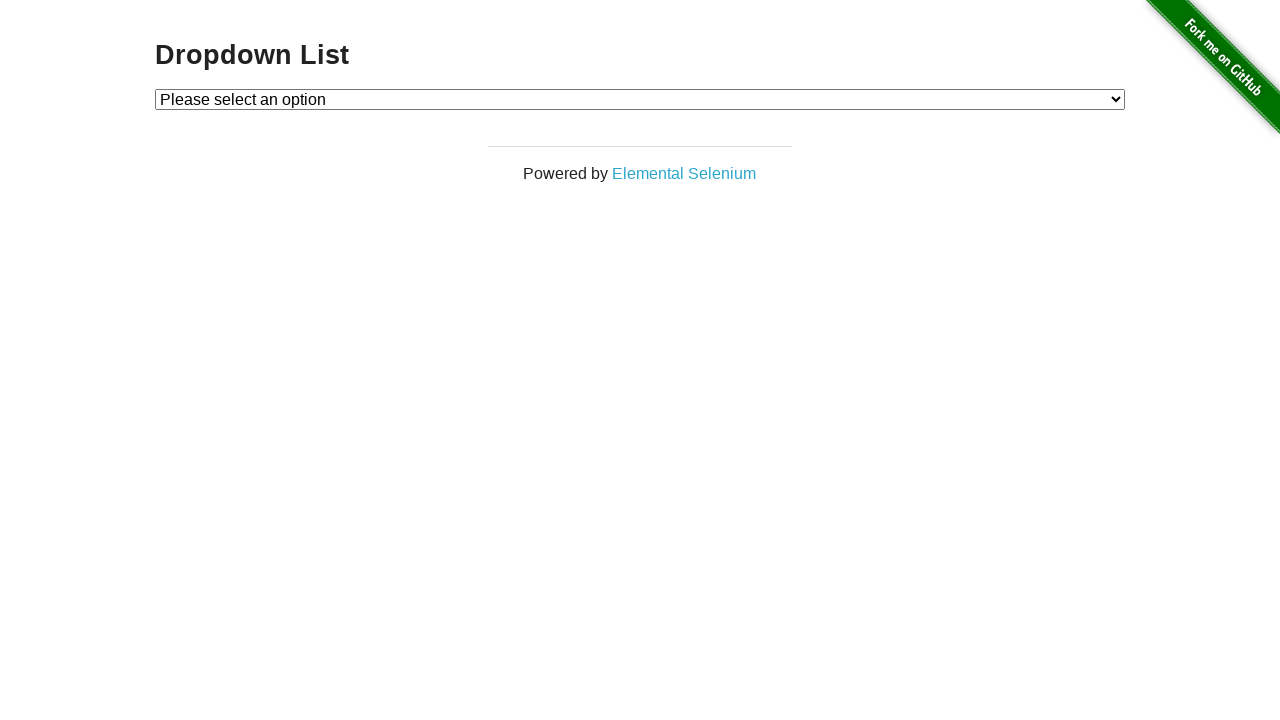

Waited for dropdown element to be visible
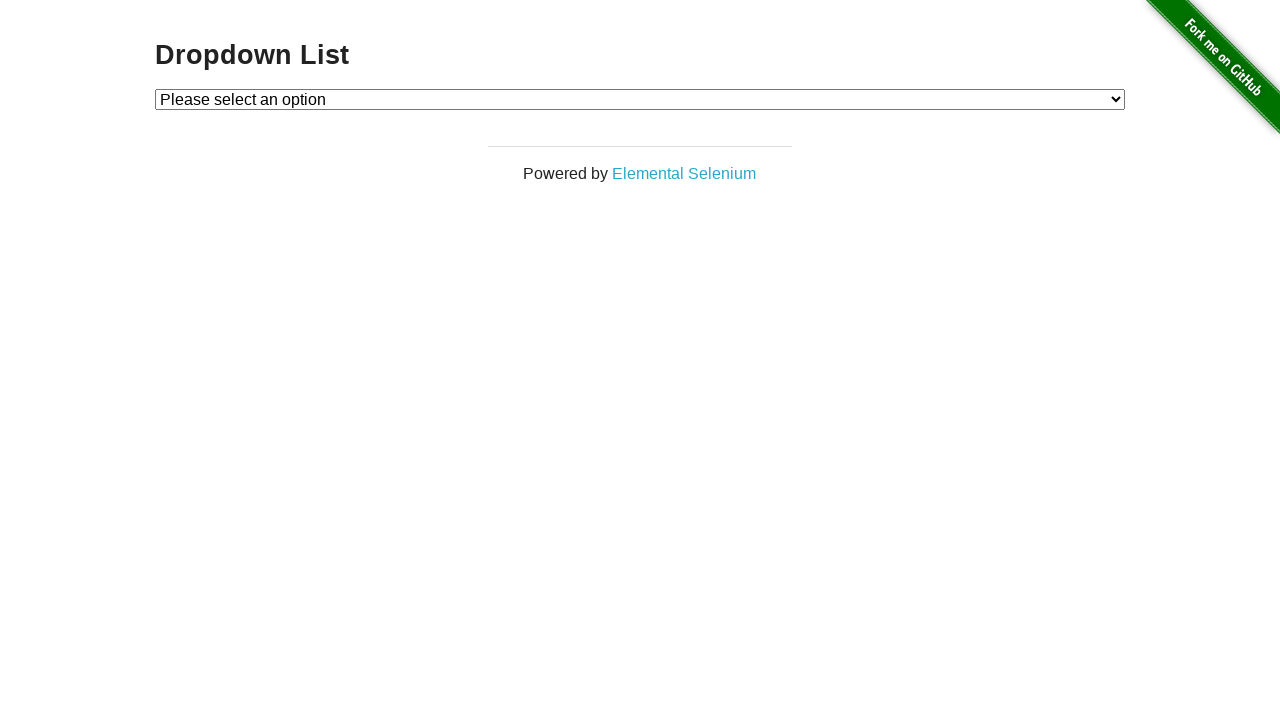

Selected Option 2 from dropdown menu on #dropdown
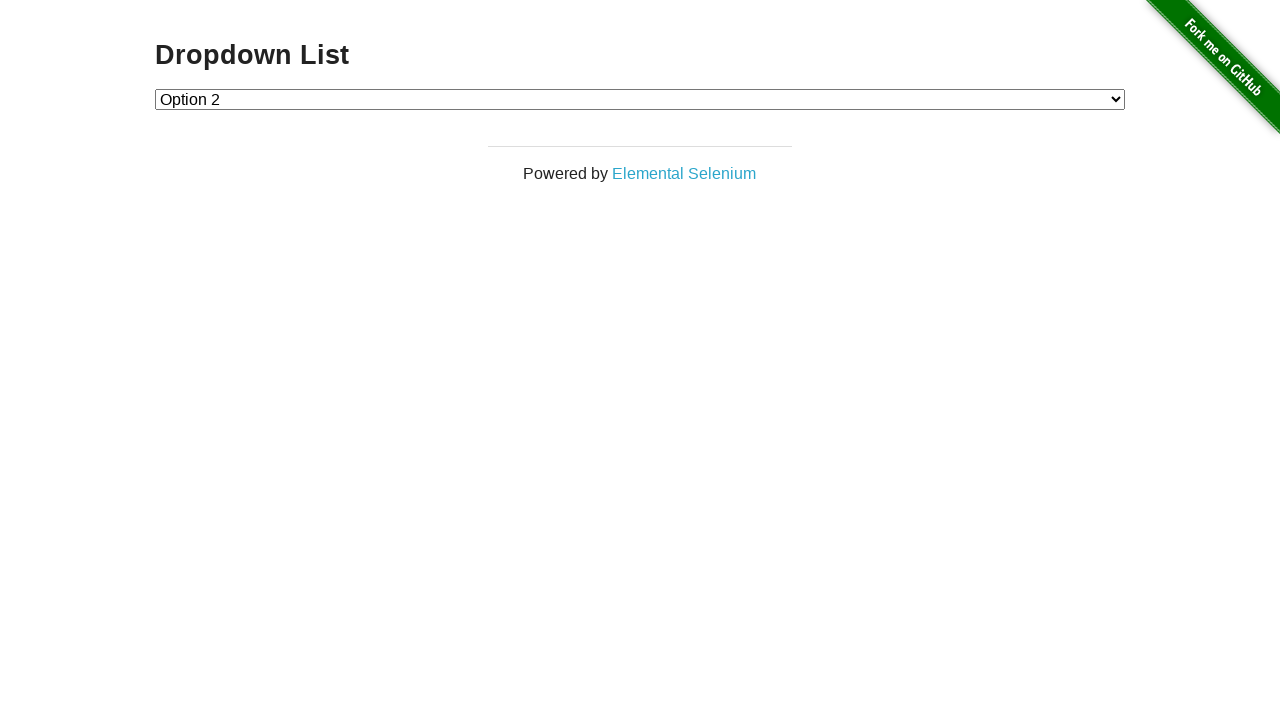

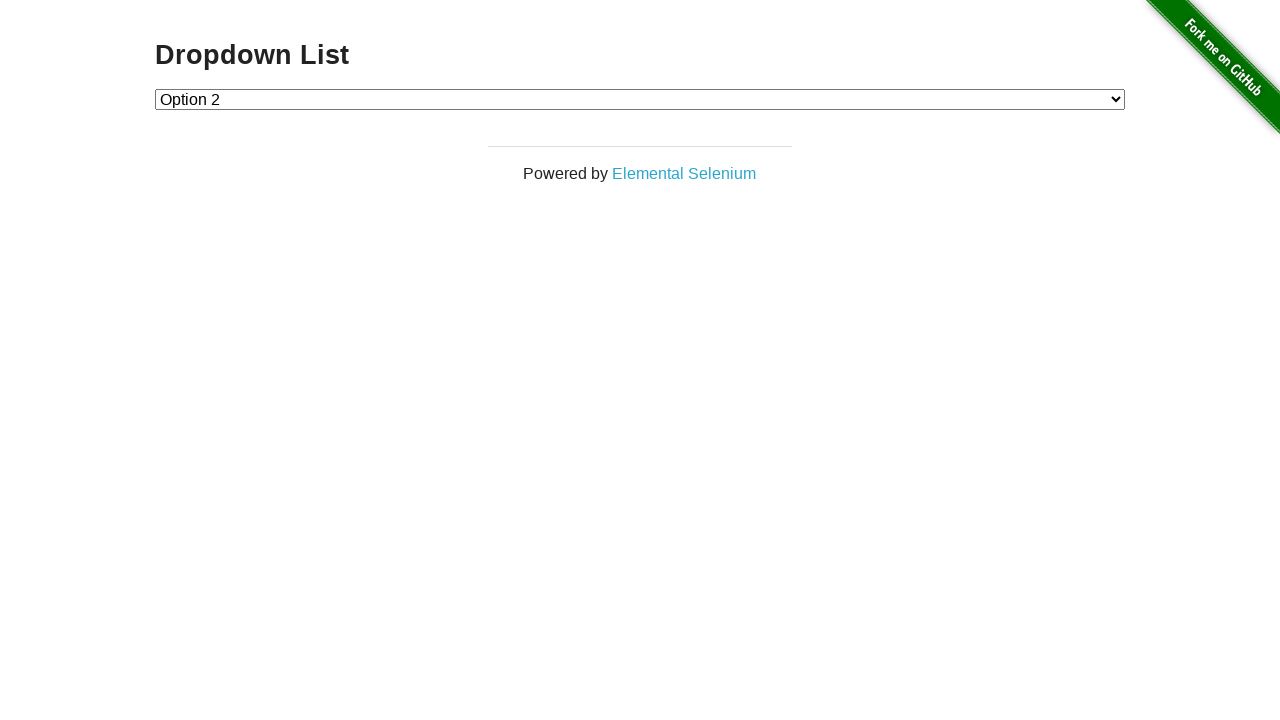